Navigates to the Russian art marketplace artnow.ru and clicks on the "Embroidered Pictures" (Вышитые картины) category link in the main menu, expanding the menu if necessary.

Starting URL: https://artnow.ru/

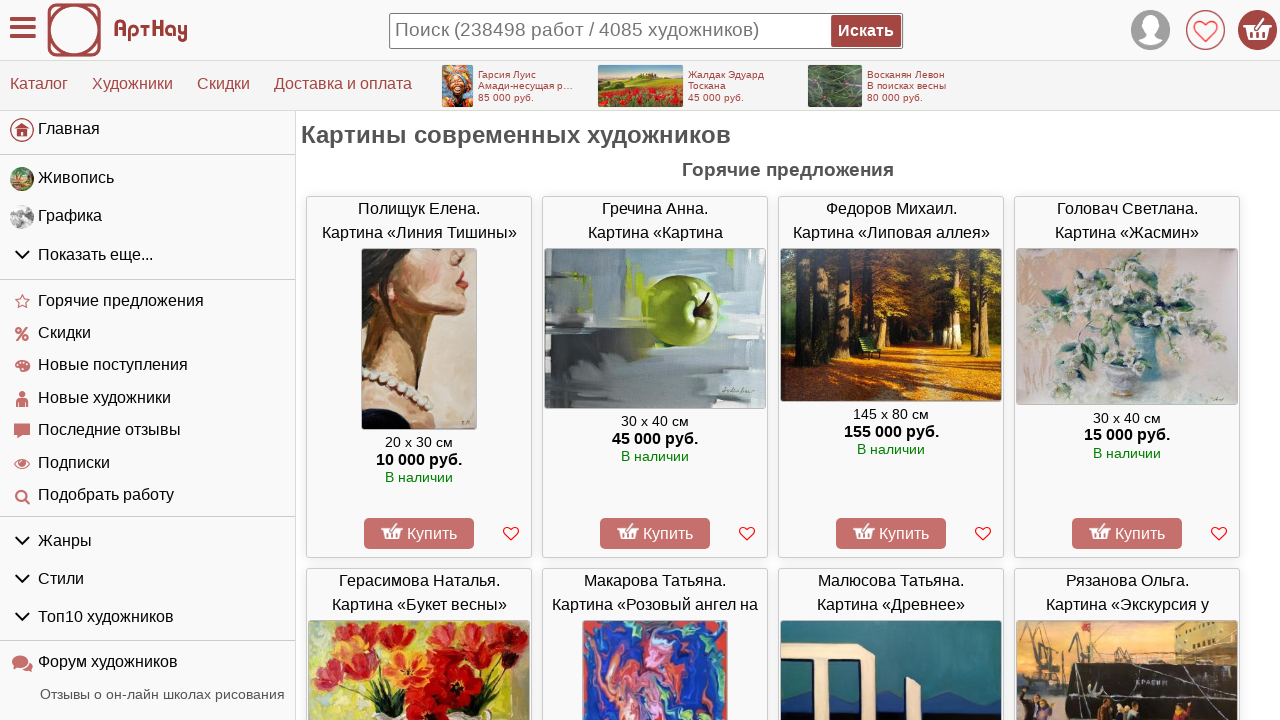

Waited for page to load (domcontentloaded)
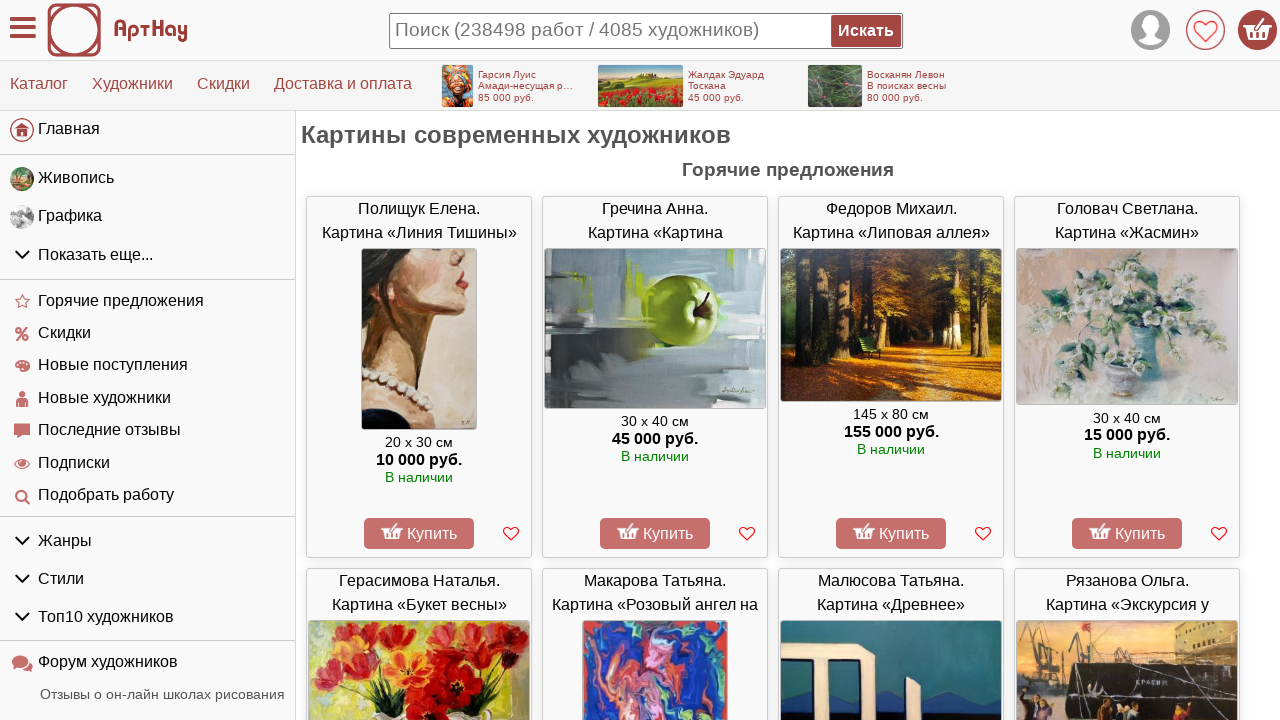

Located 'Show more' button in menu
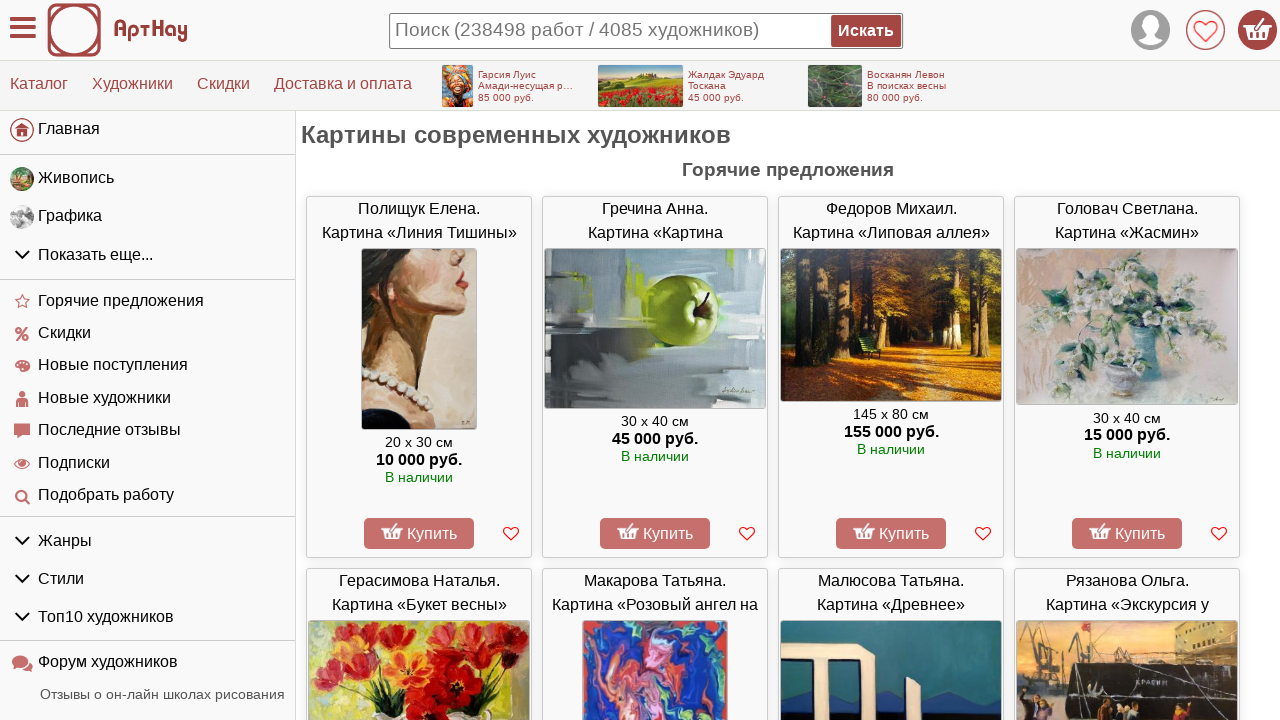

Clicked 'Show more' button to expand menu at (96, 254) on xpath=//li//span[text()='Показать еще...']
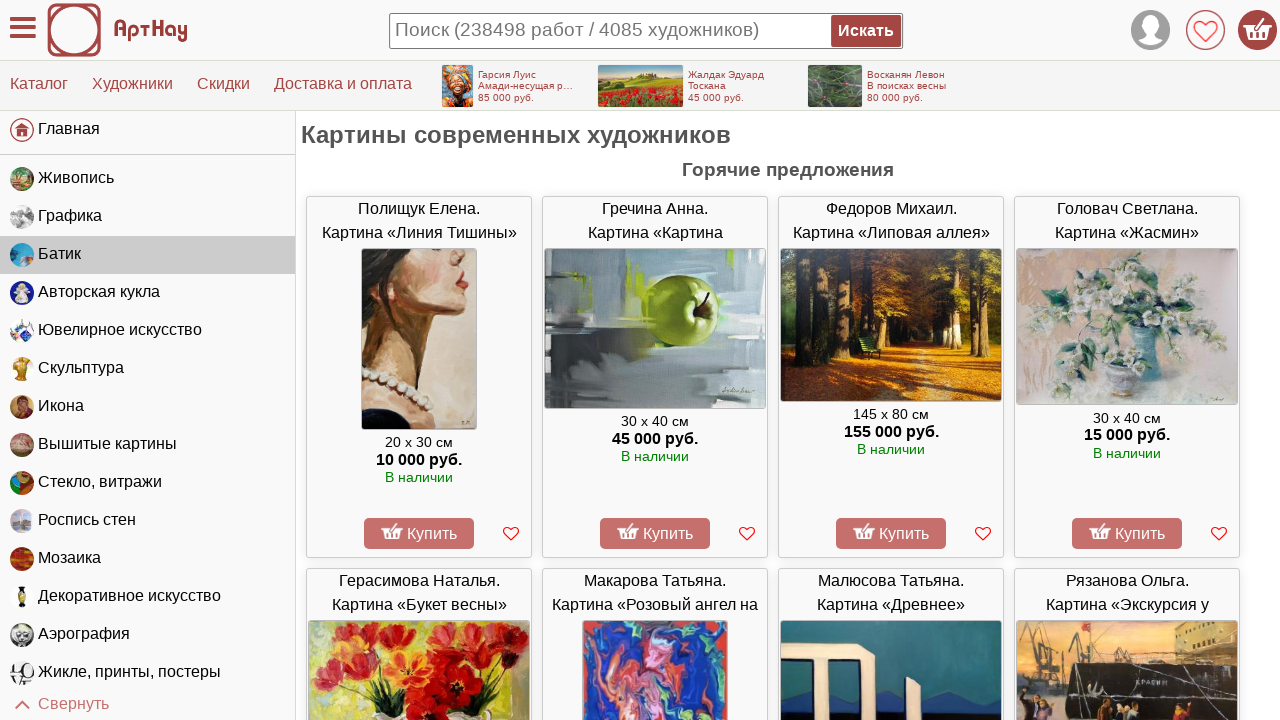

Clicked 'Embroidered Pictures' (Вышитые картины) category link at (148, 445) on xpath=//div[@class='main_menu']//li[a[text()=' Вышитые картины']]
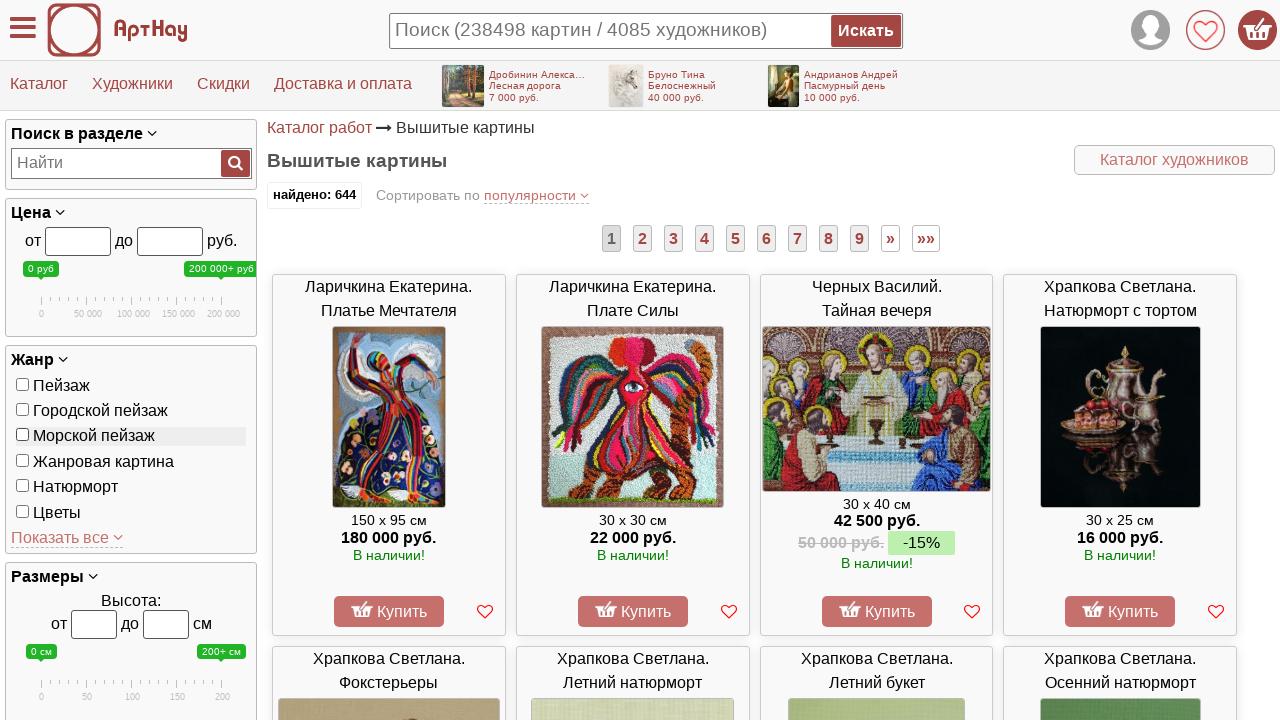

Waited for category page to load (domcontentloaded)
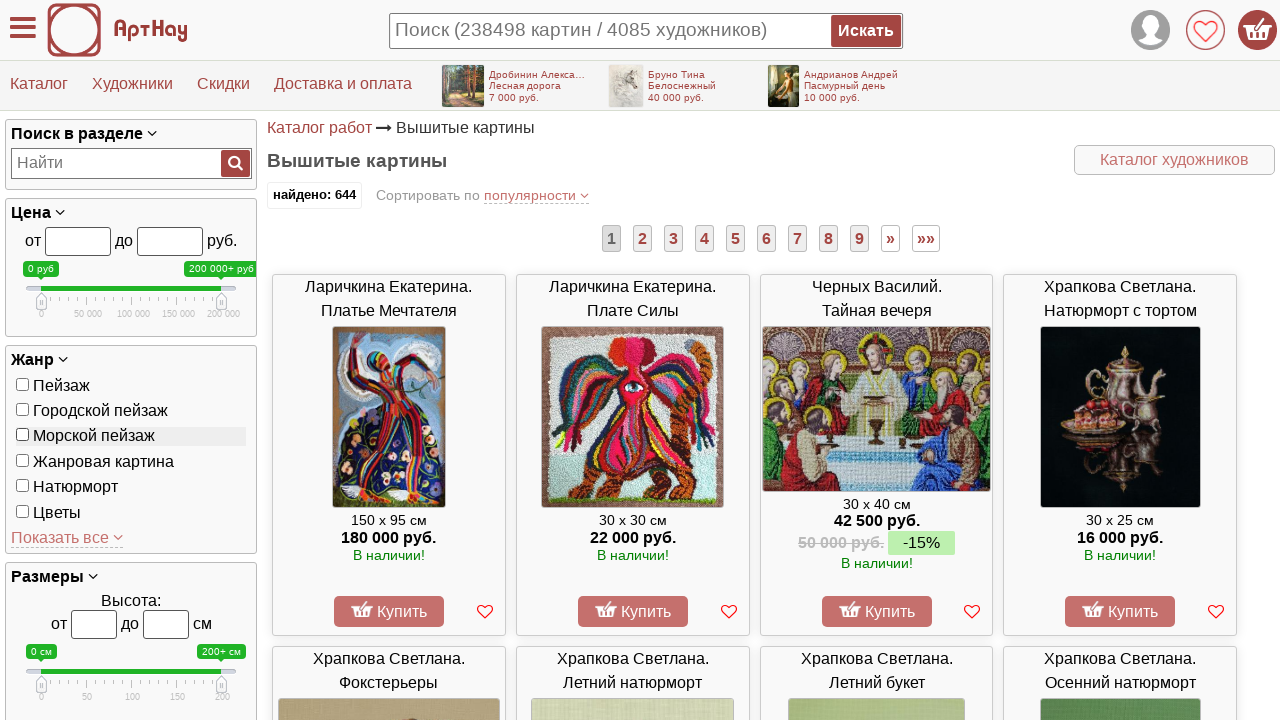

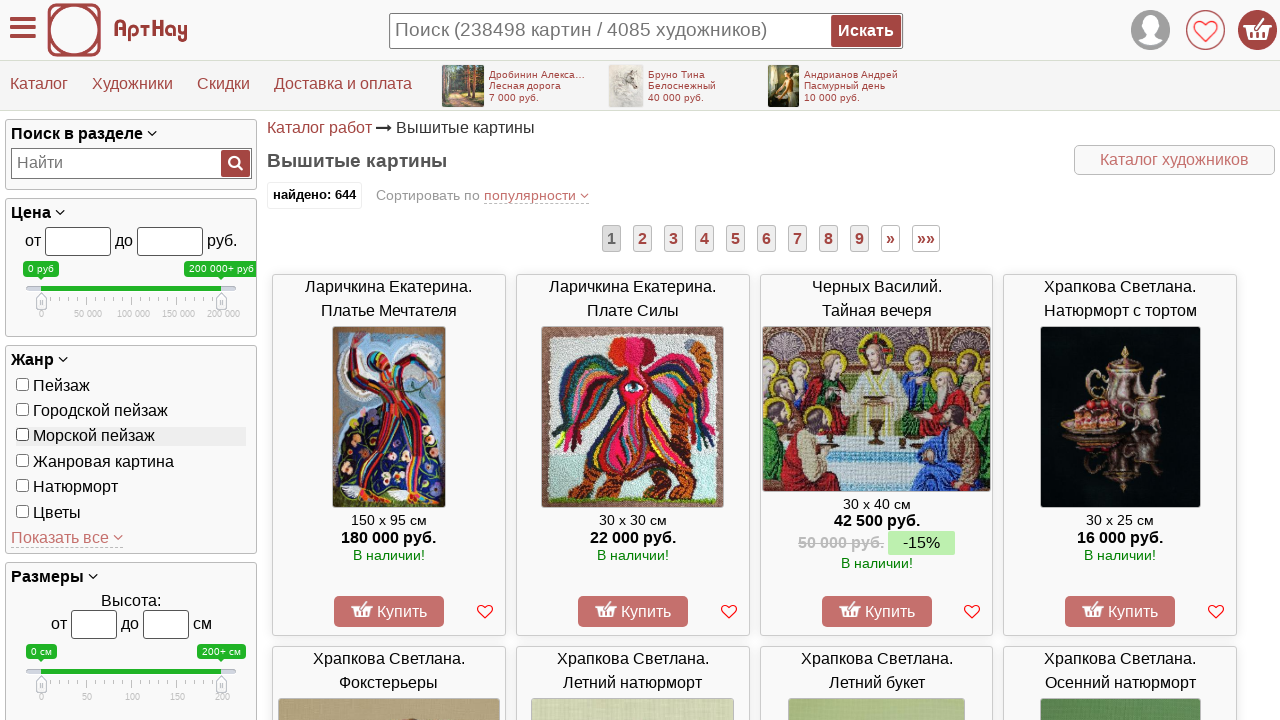